Tests email validation by entering an invalid email format and verifying that the field displays an error state after form submission.

Starting URL: https://demoqa.com/text-box

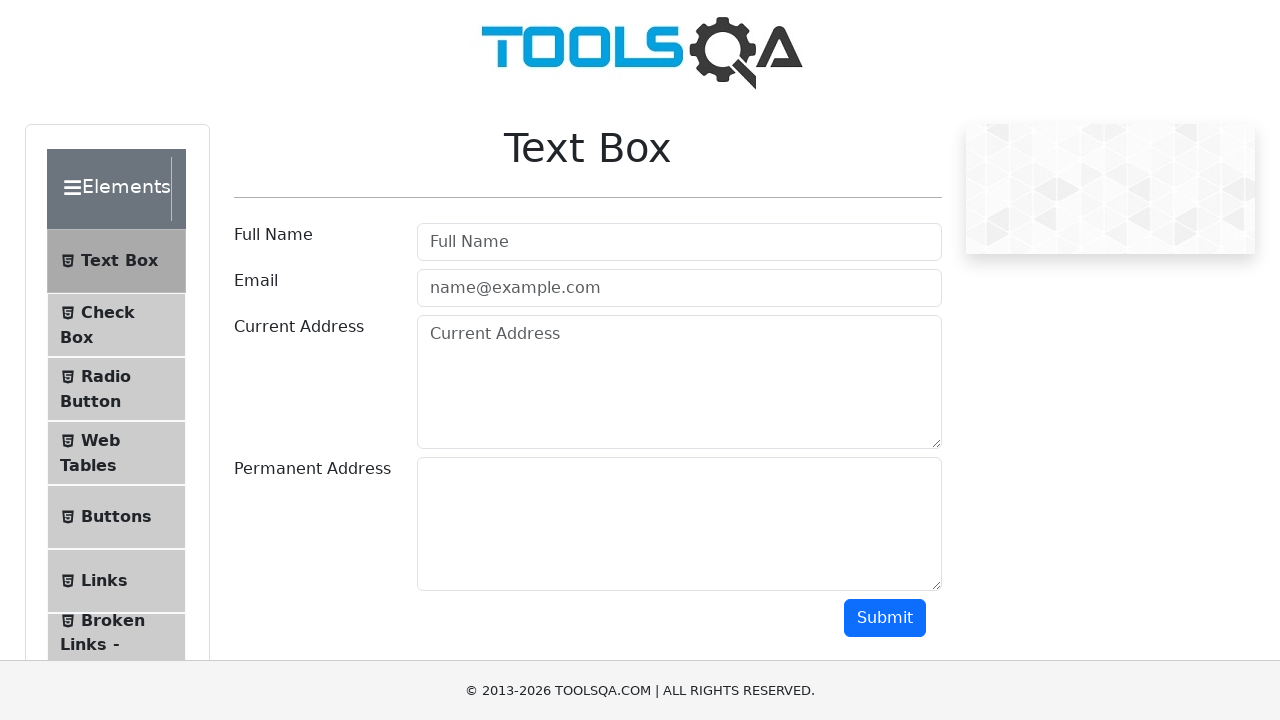

Filled email field with invalid format 'vardenispavardenis.lt' (missing @ symbol) on #userEmail
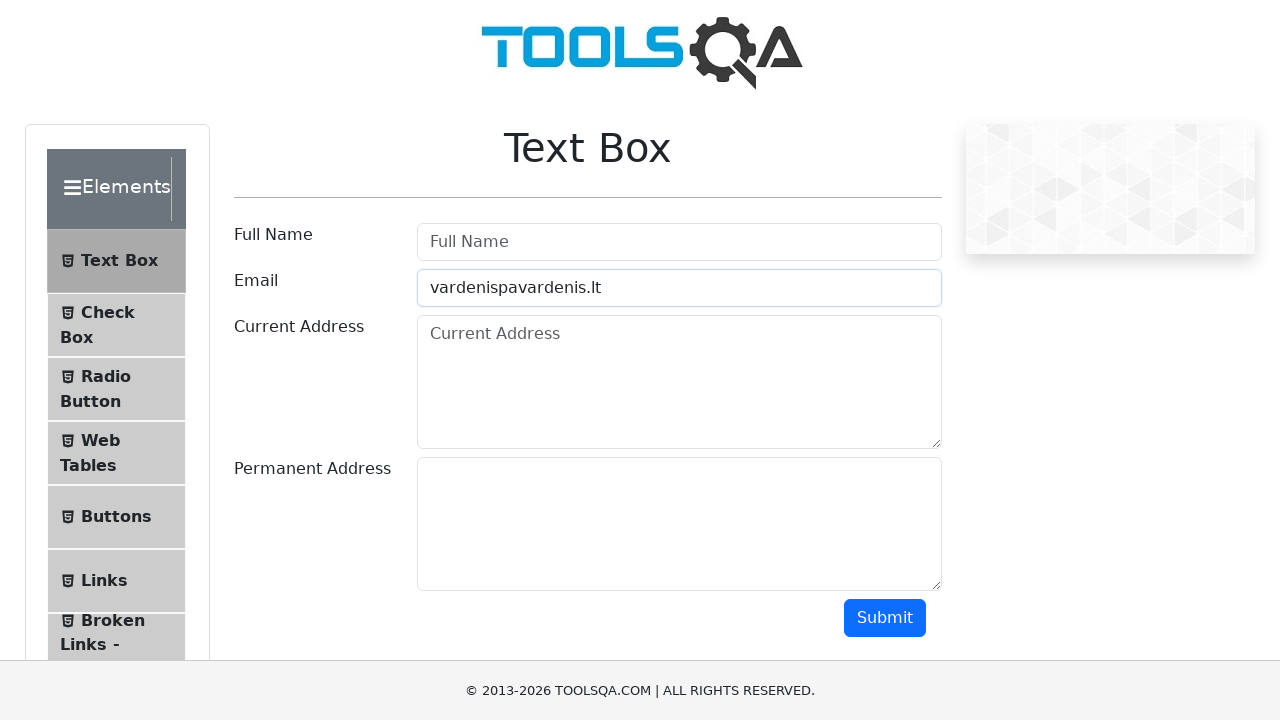

Clicked submit button to trigger form validation at (885, 618) on #submit
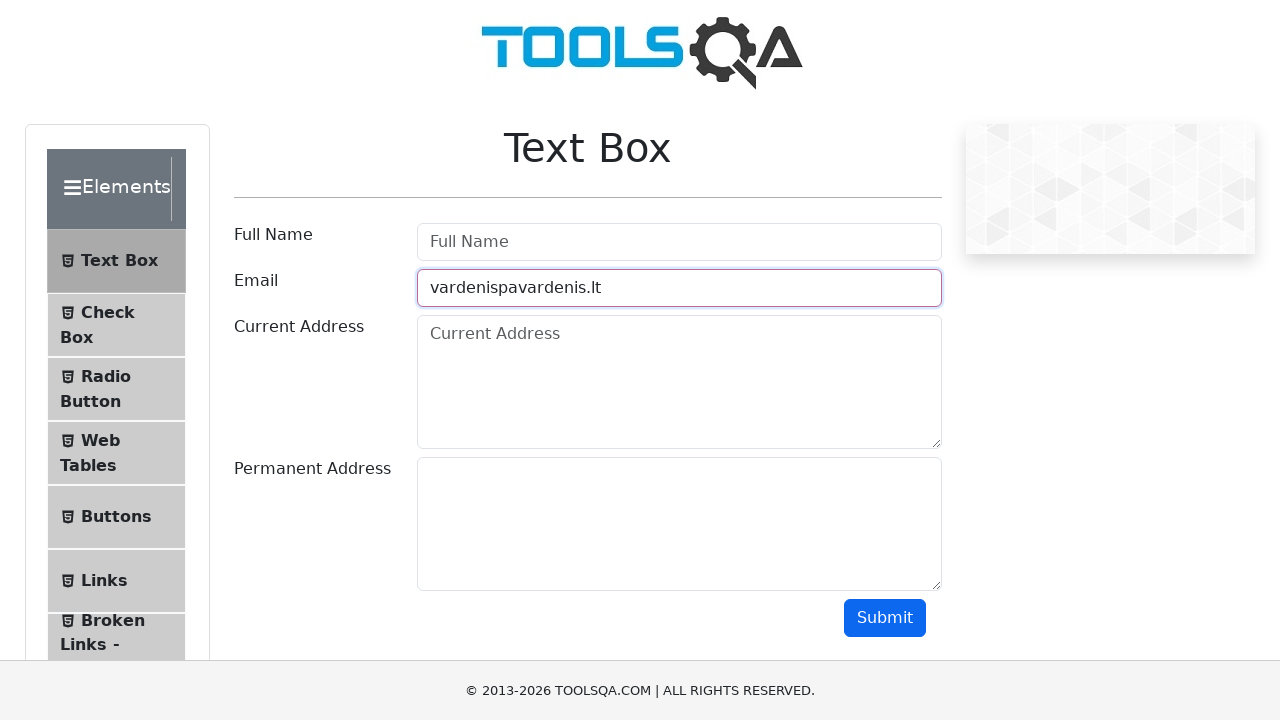

Email field displayed error state after form submission
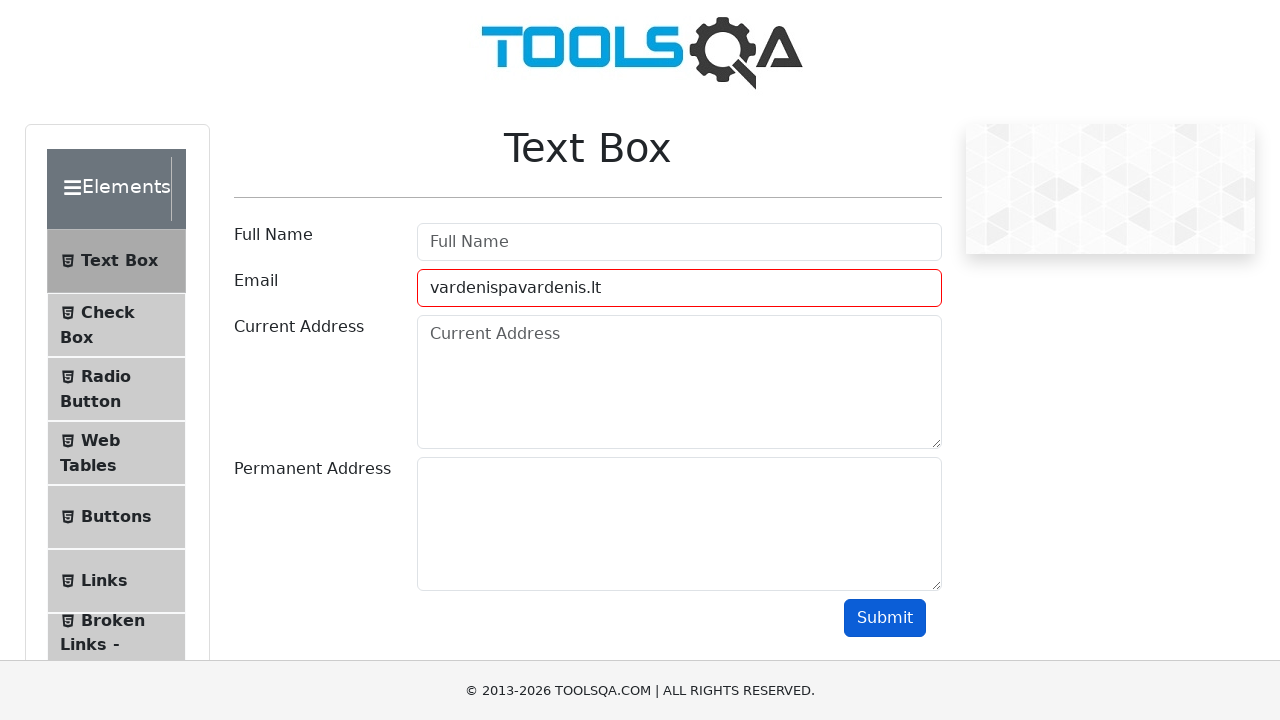

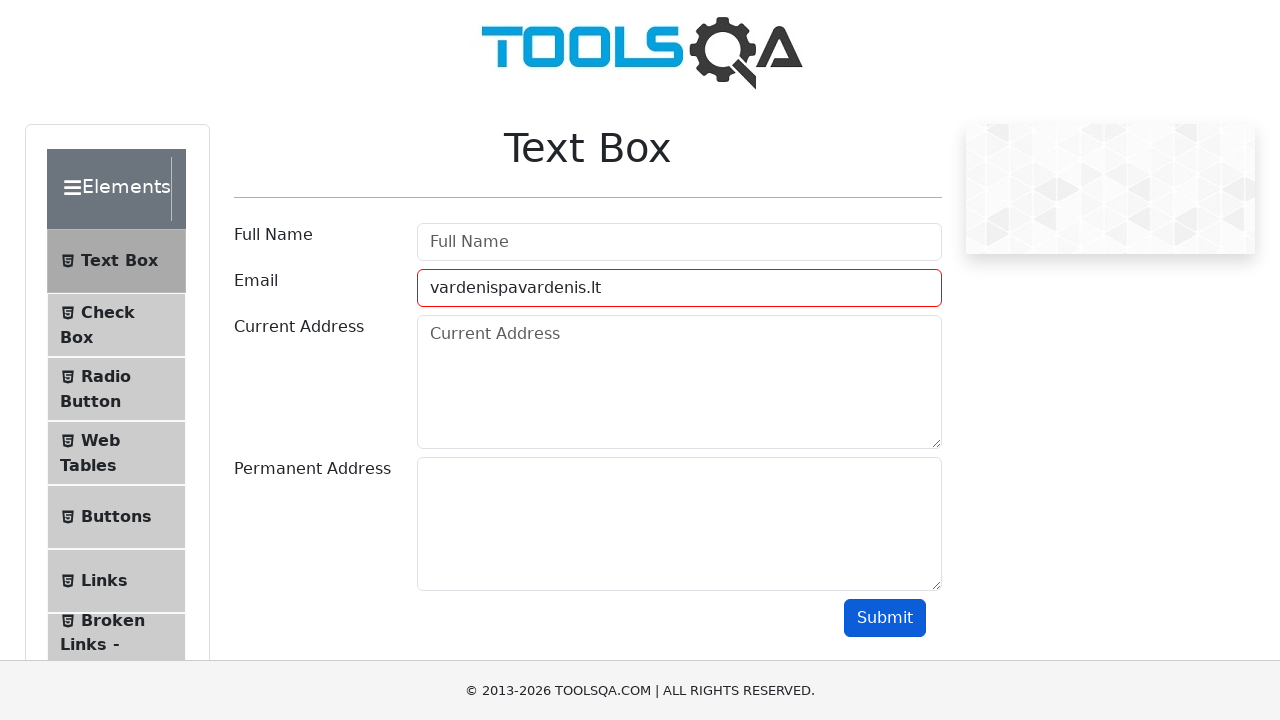